Tests a complete web form by filling in text fields (first name, last name, job title), selecting a radio button for education, checking a checkbox for sex, selecting an option from a dropdown, entering a date, and submitting the form to verify successful submission.

Starting URL: https://formy-project.herokuapp.com/form

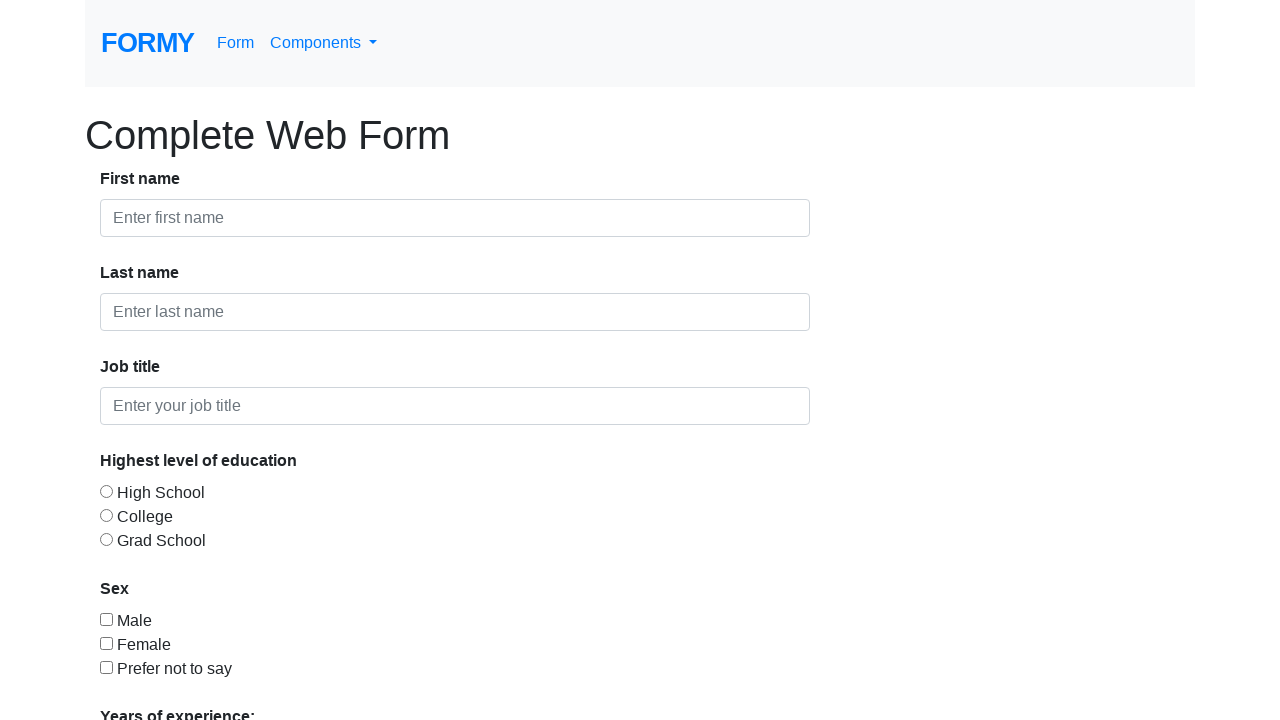

Page header loaded
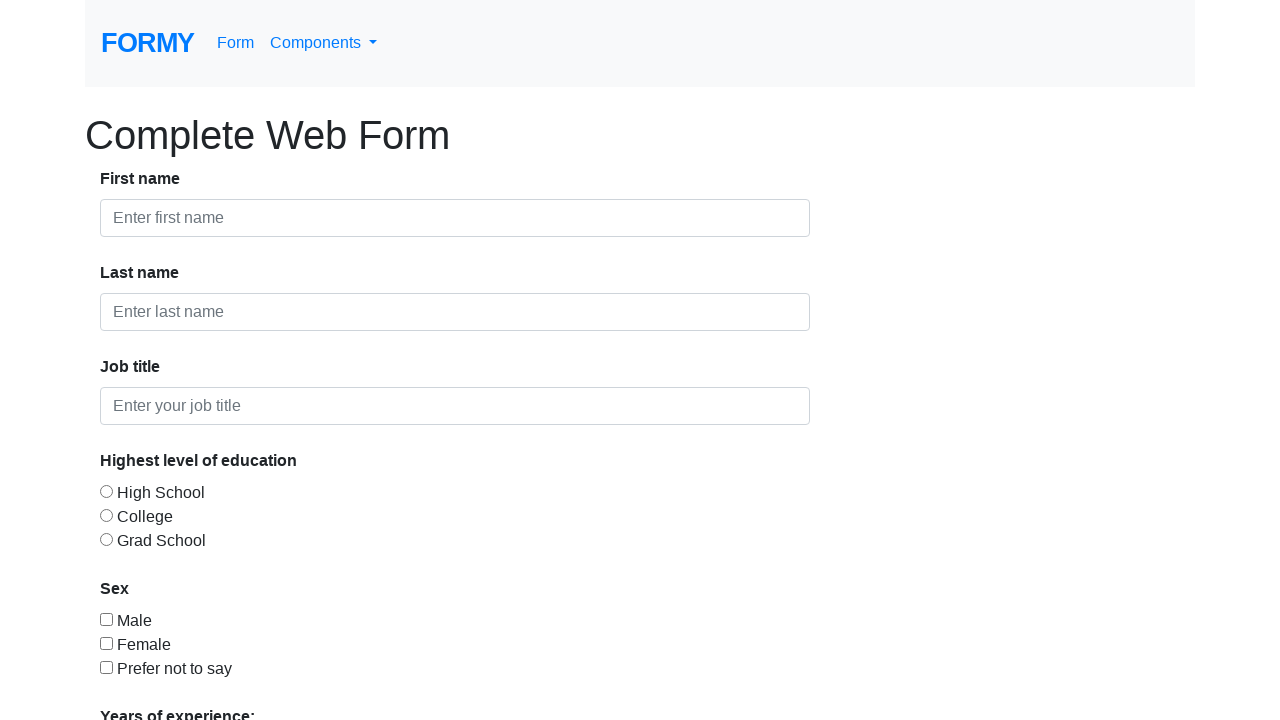

Filled first name field with 'First' on #first-name
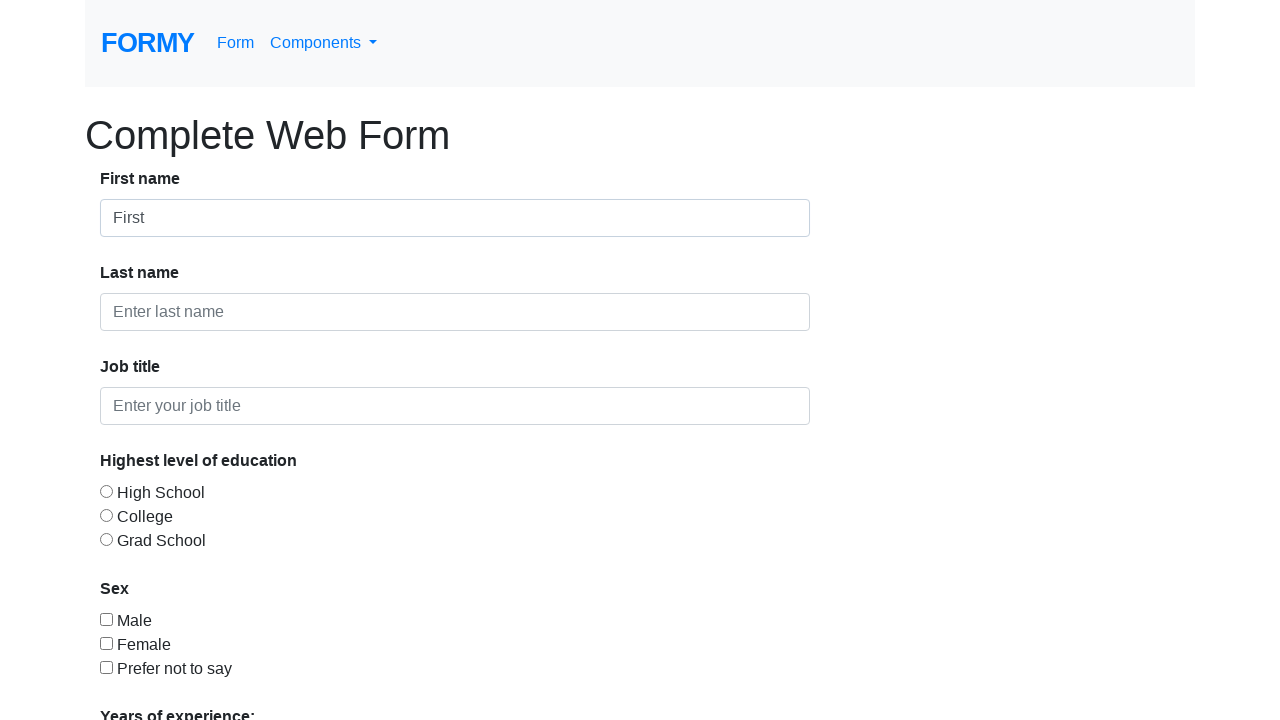

Filled last name field with 'Last' on #last-name
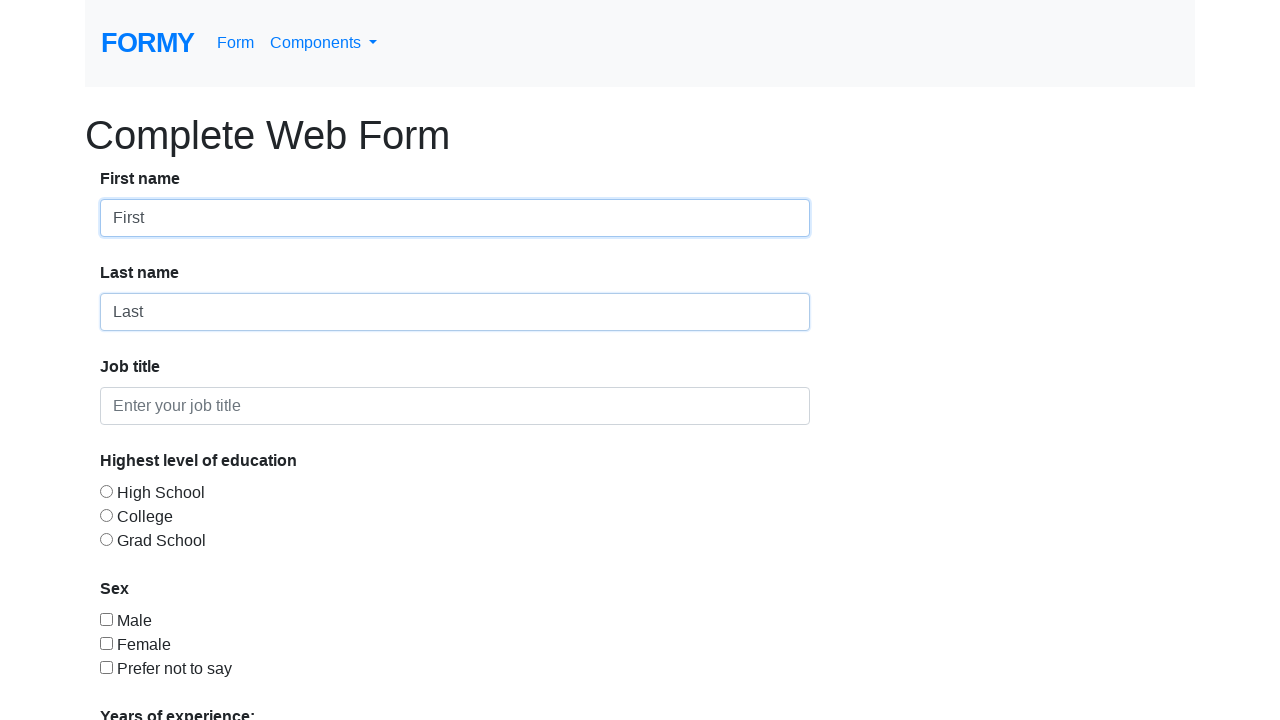

Filled job title field with 'QA Engineer' on #job-title
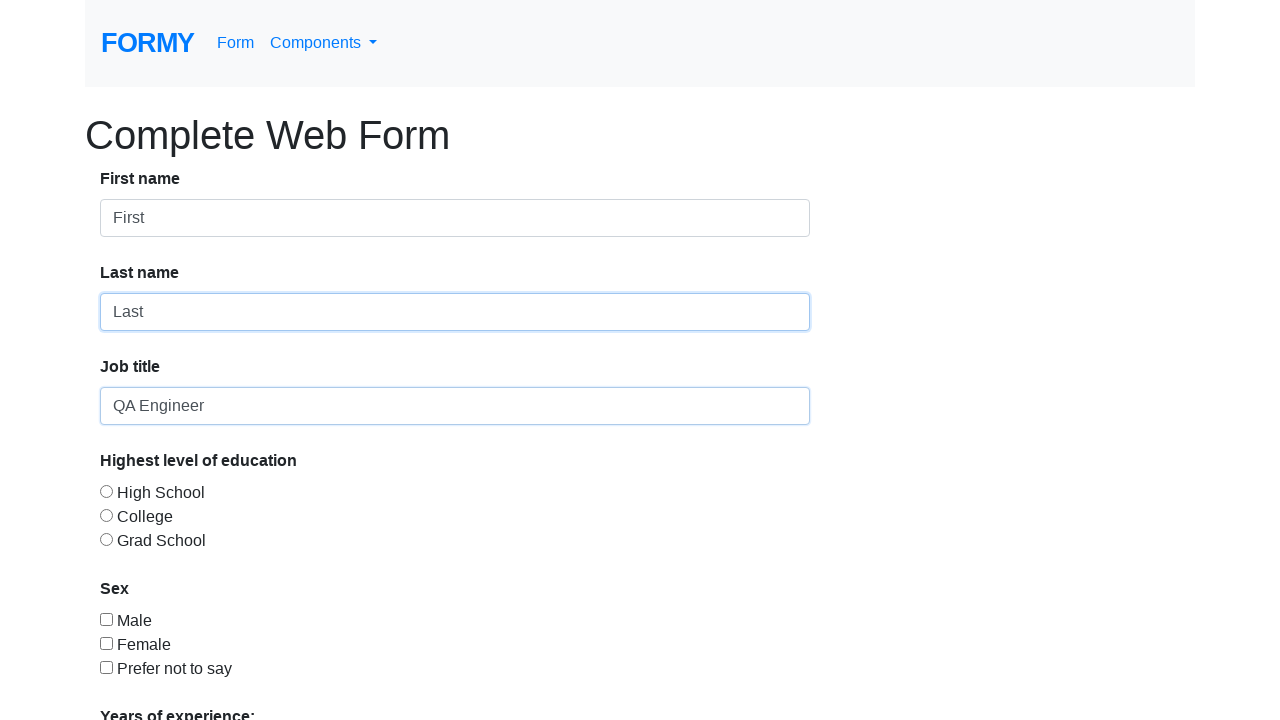

Selected education level radio button at (106, 491) on input[type='radio']:first-of-type
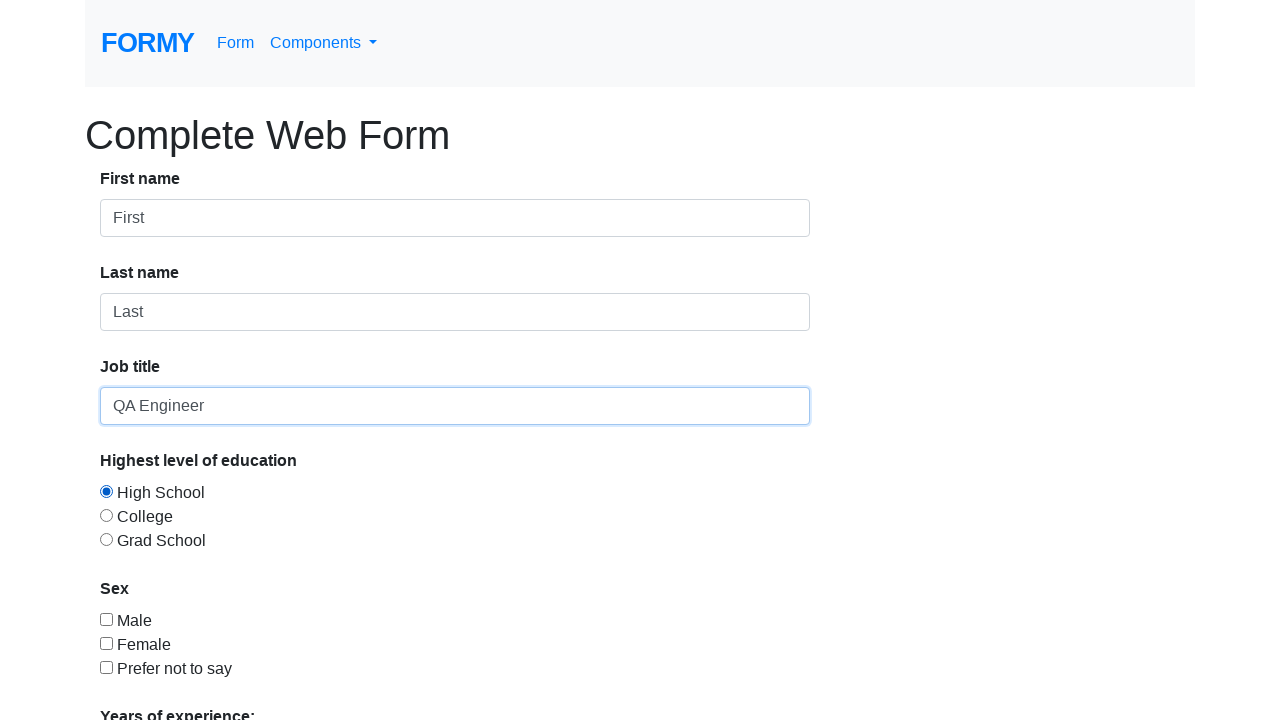

Selected sex checkbox at (106, 619) on input[type='checkbox']:first-of-type
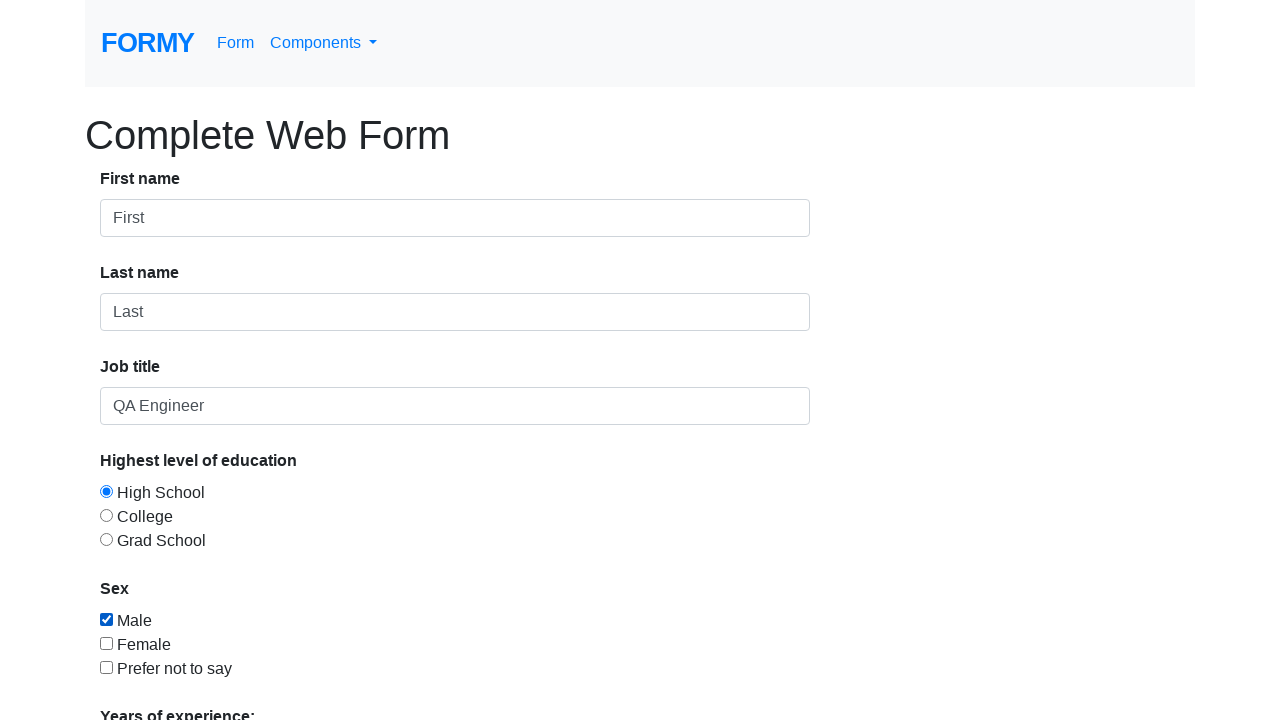

Selected dropdown option value '1' on #select-menu
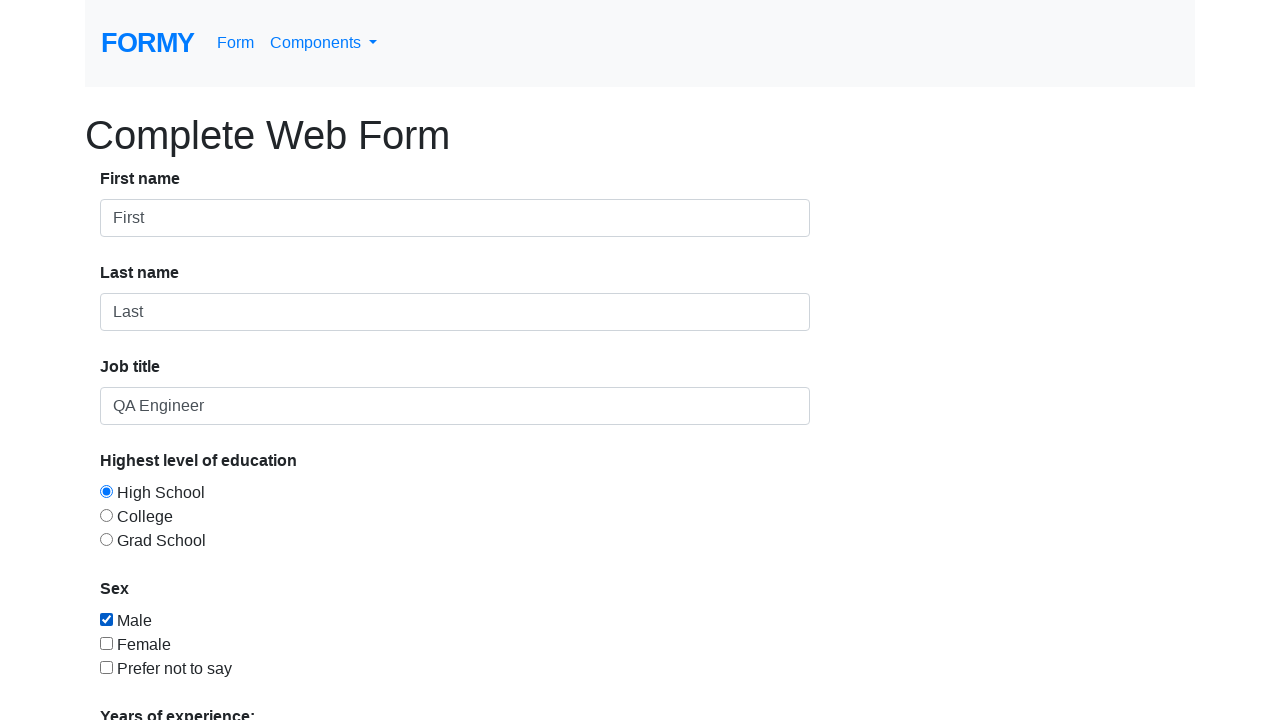

Clicked on date picker field at (270, 613) on #datepicker
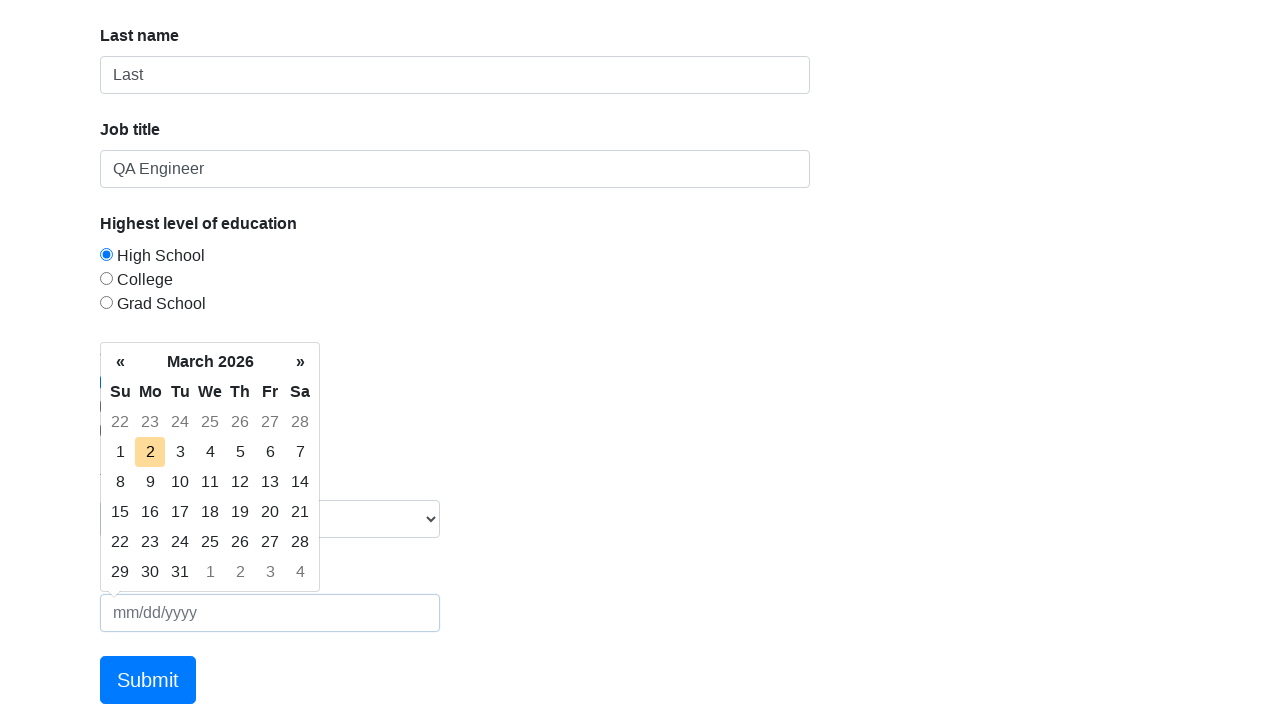

Filled date picker with current date '03/02/2026' on #datepicker
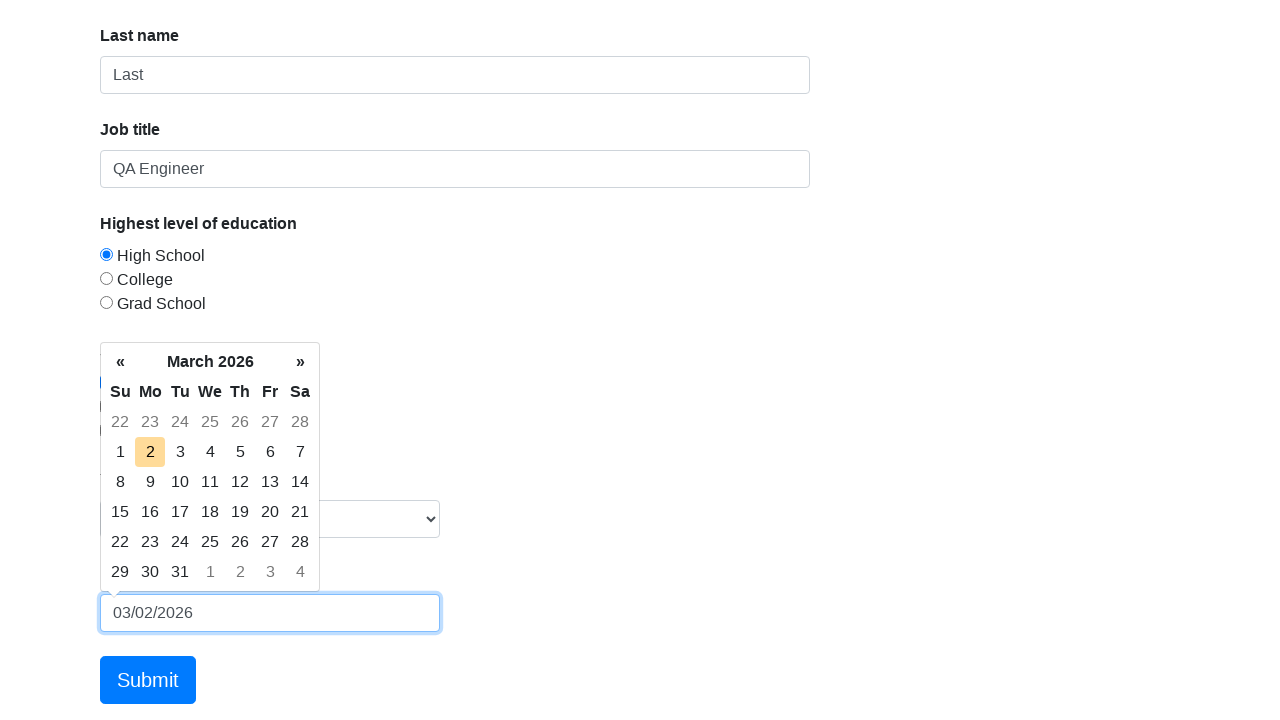

Pressed Enter to confirm date selection
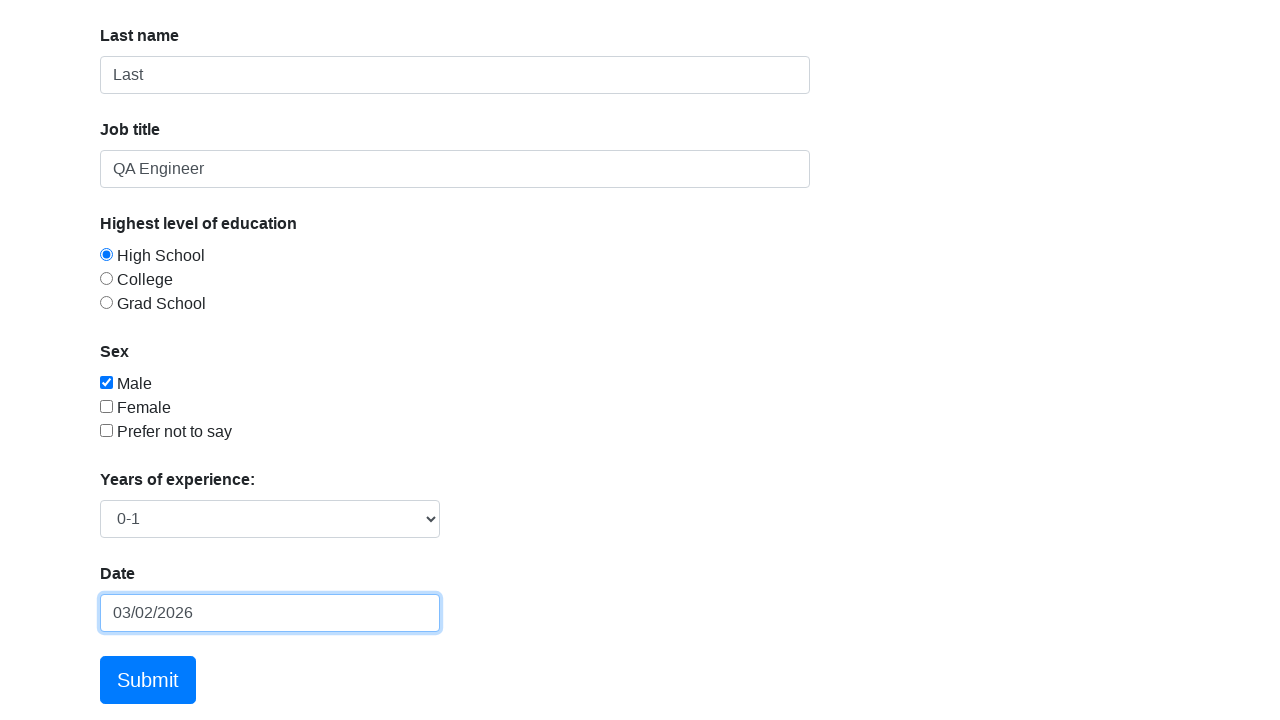

Clicked submit button to submit form at (148, 680) on .btn-primary
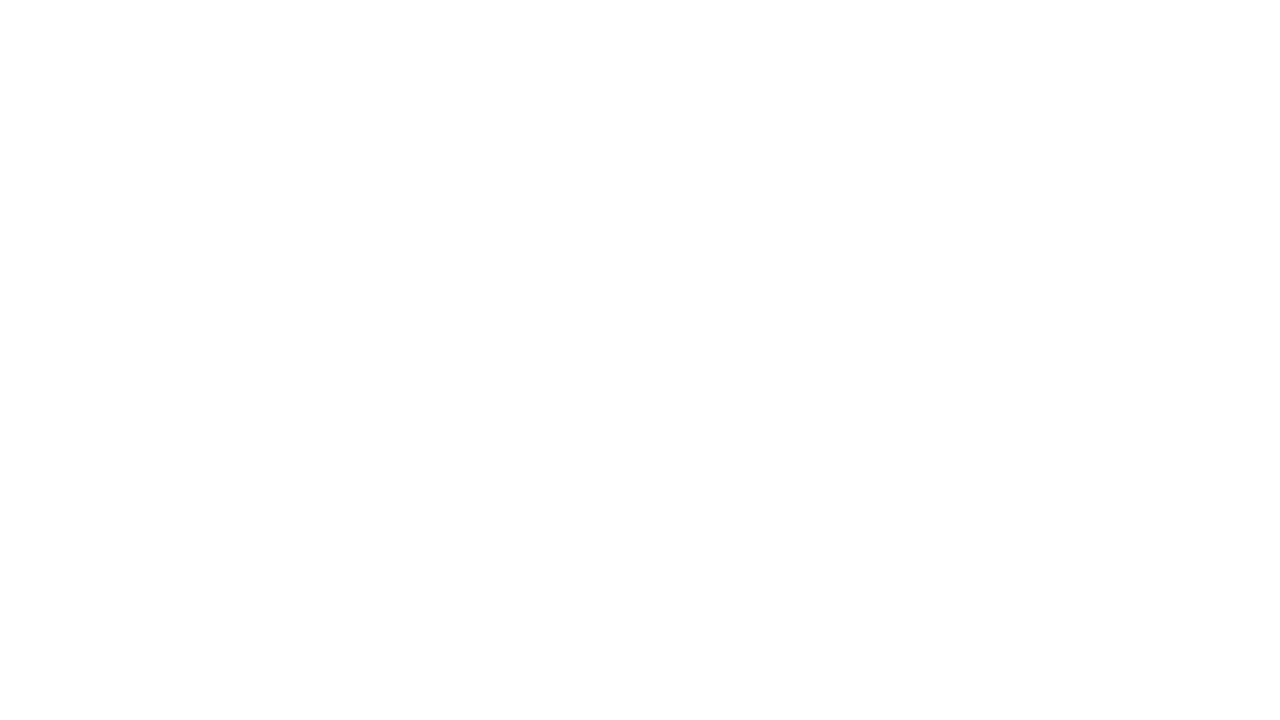

Form submission confirmed - success message appeared
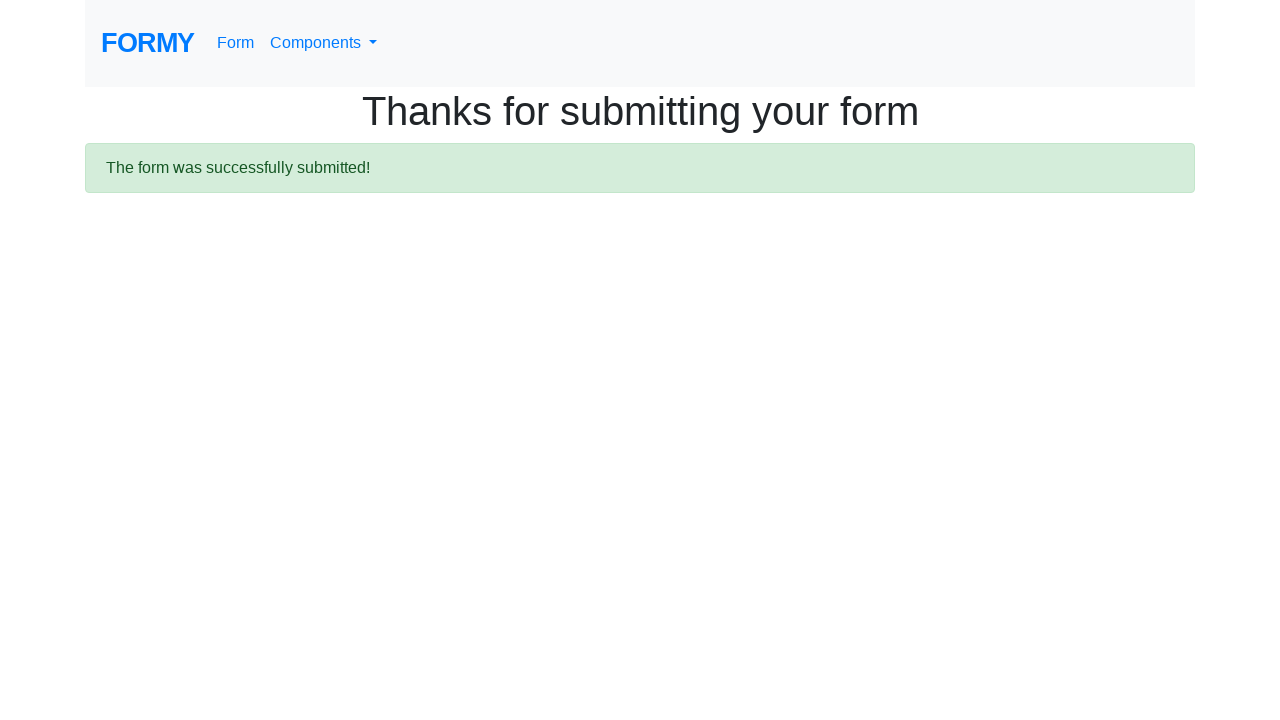

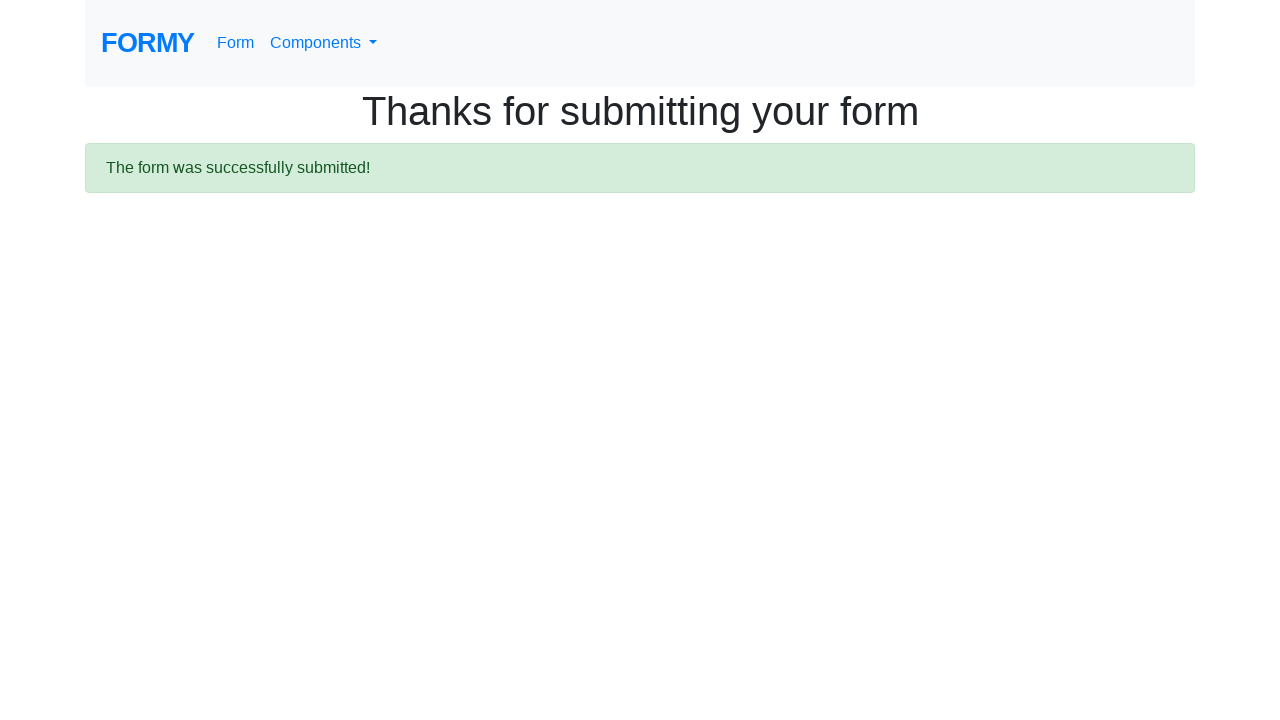